Navigates to shop.one-shore.com on Sauce Labs cloud platform and retrieves the page title

Starting URL: https://shop.one-shore.com

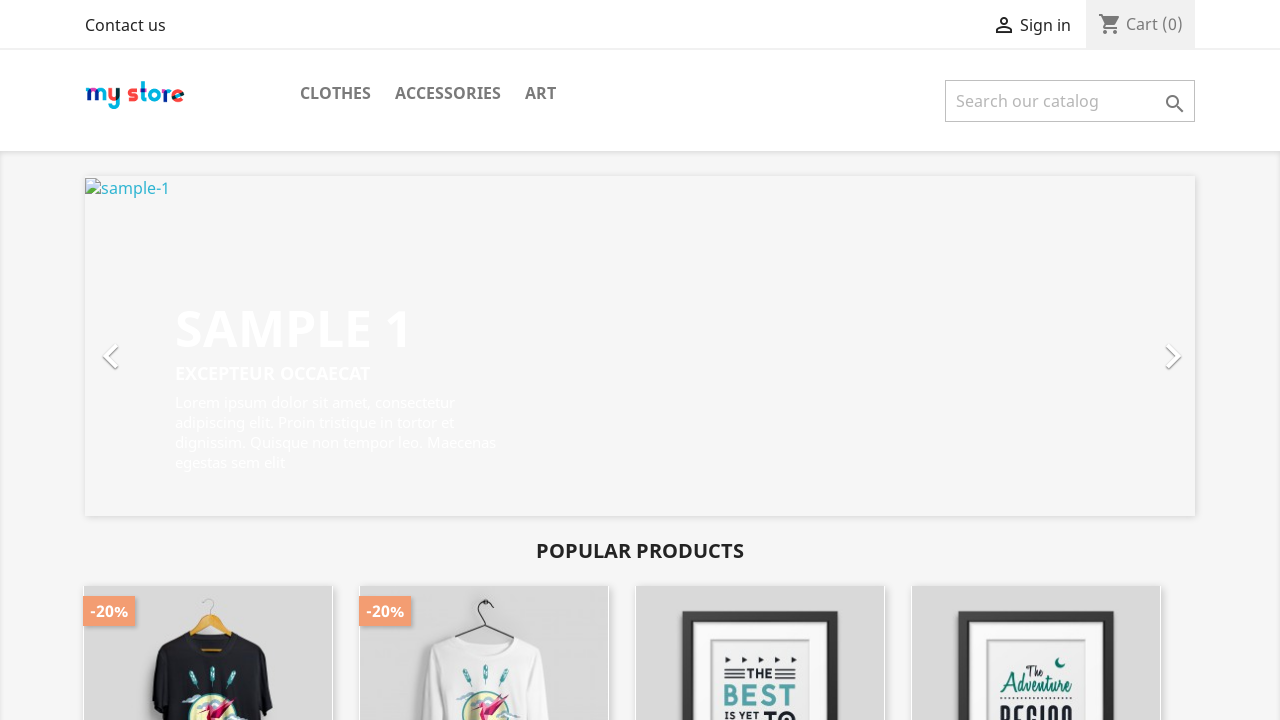

Retrieved page title from shop.one-shore.com
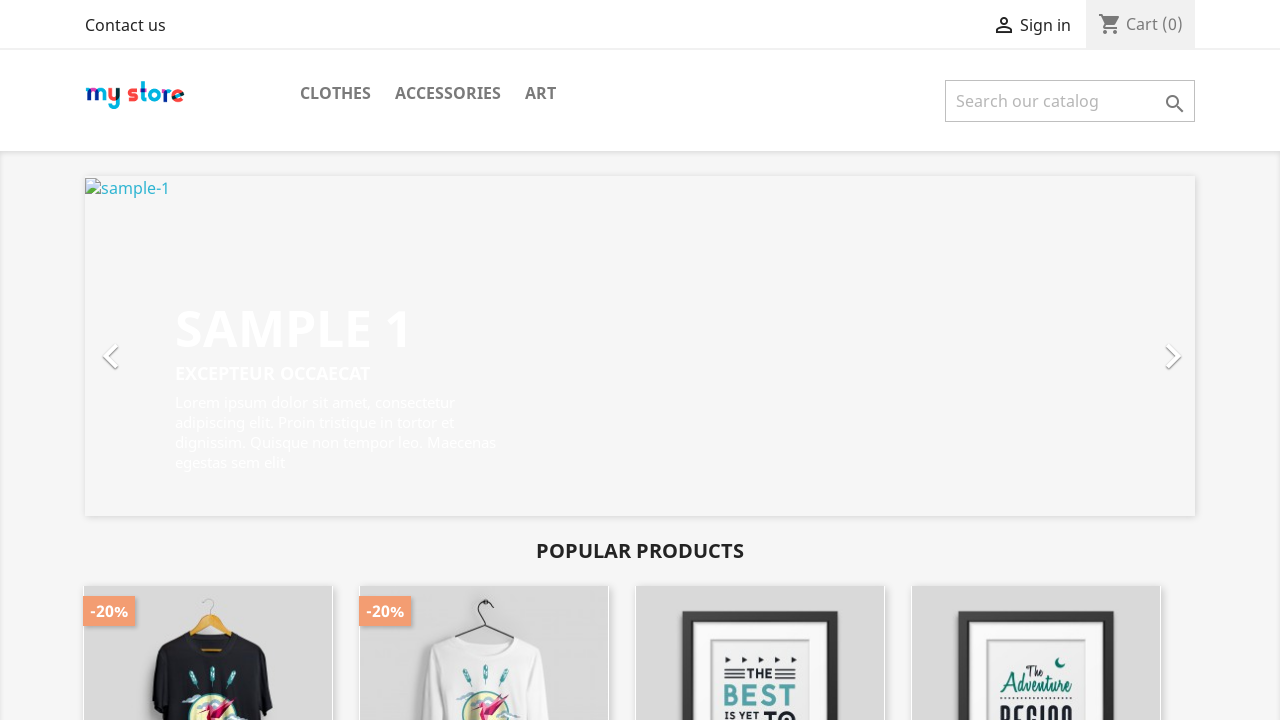

Printed page title to console
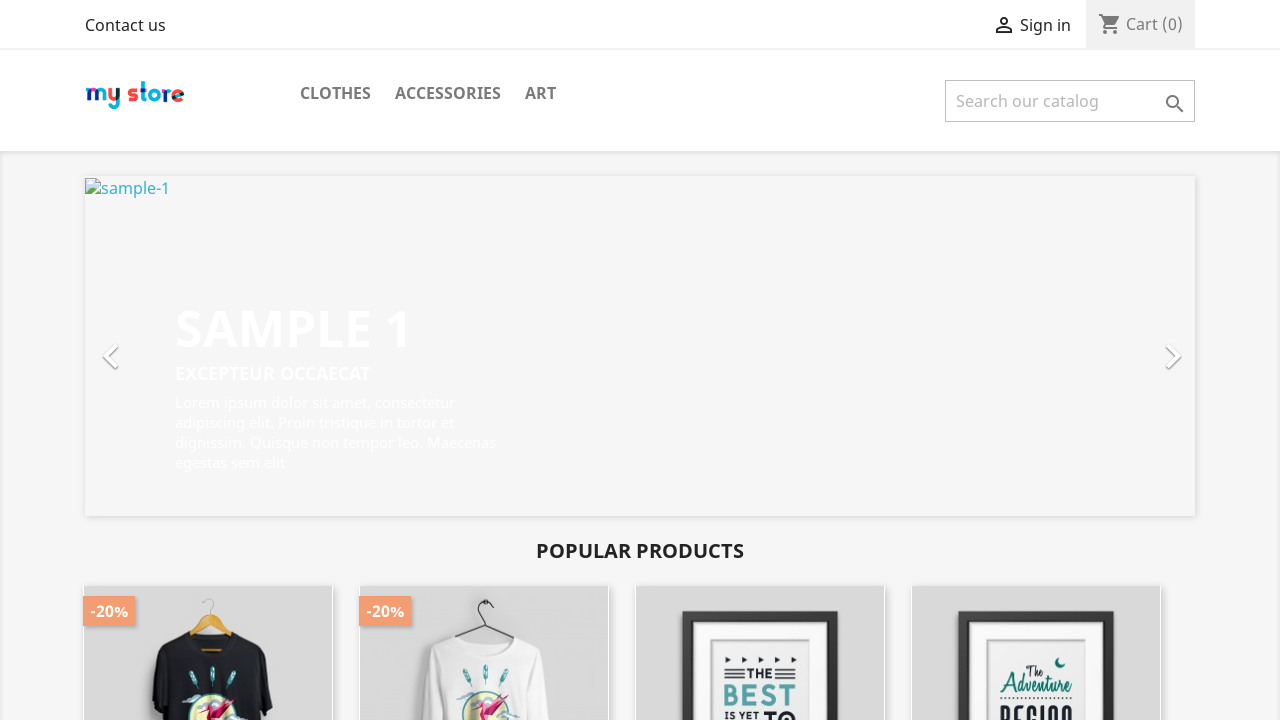

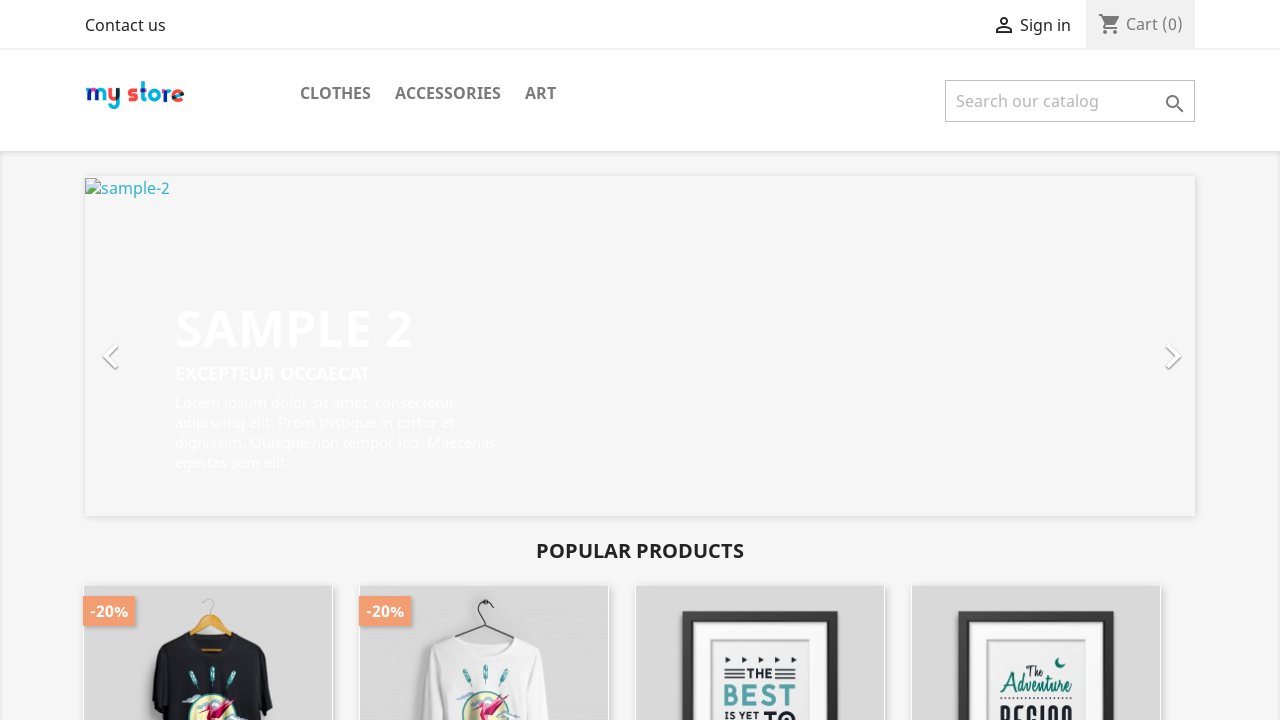